Tests the scroll-to-top functionality using the arrow button by scrolling to the bottom of the page and then clicking the scroll-up arrow to return to top.

Starting URL: https://automationexercise.com

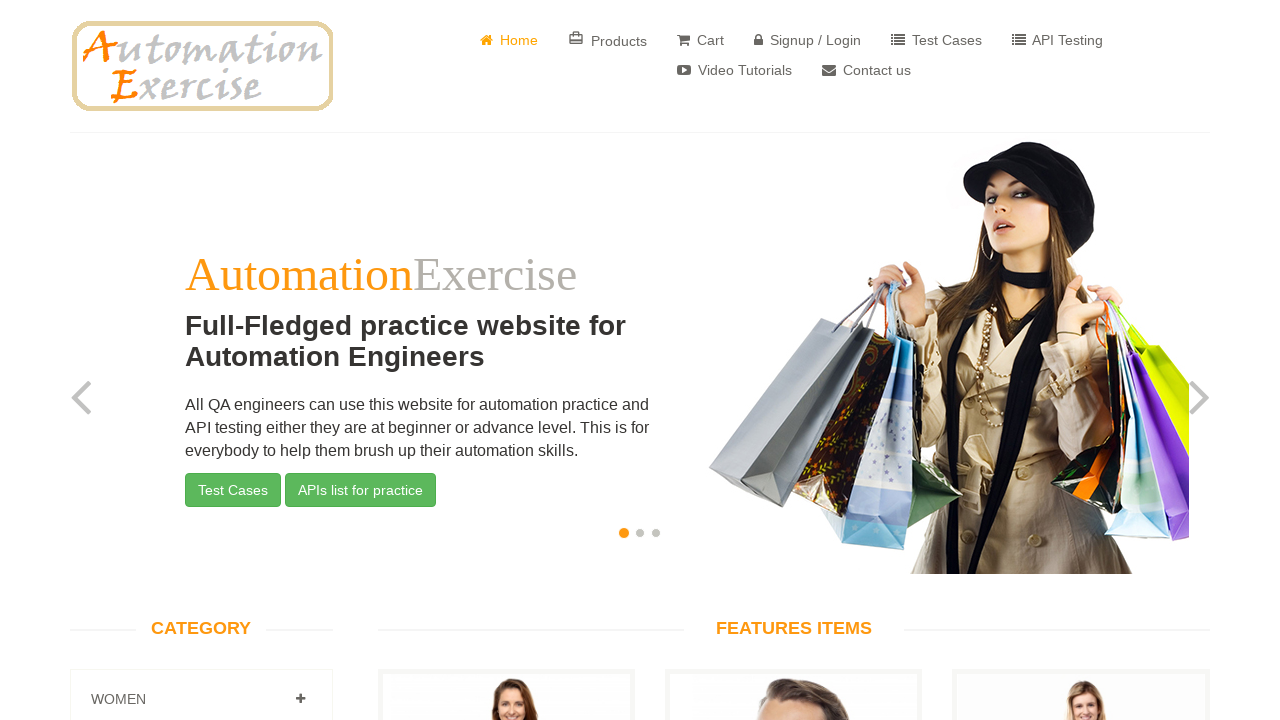

Home page slider is visible
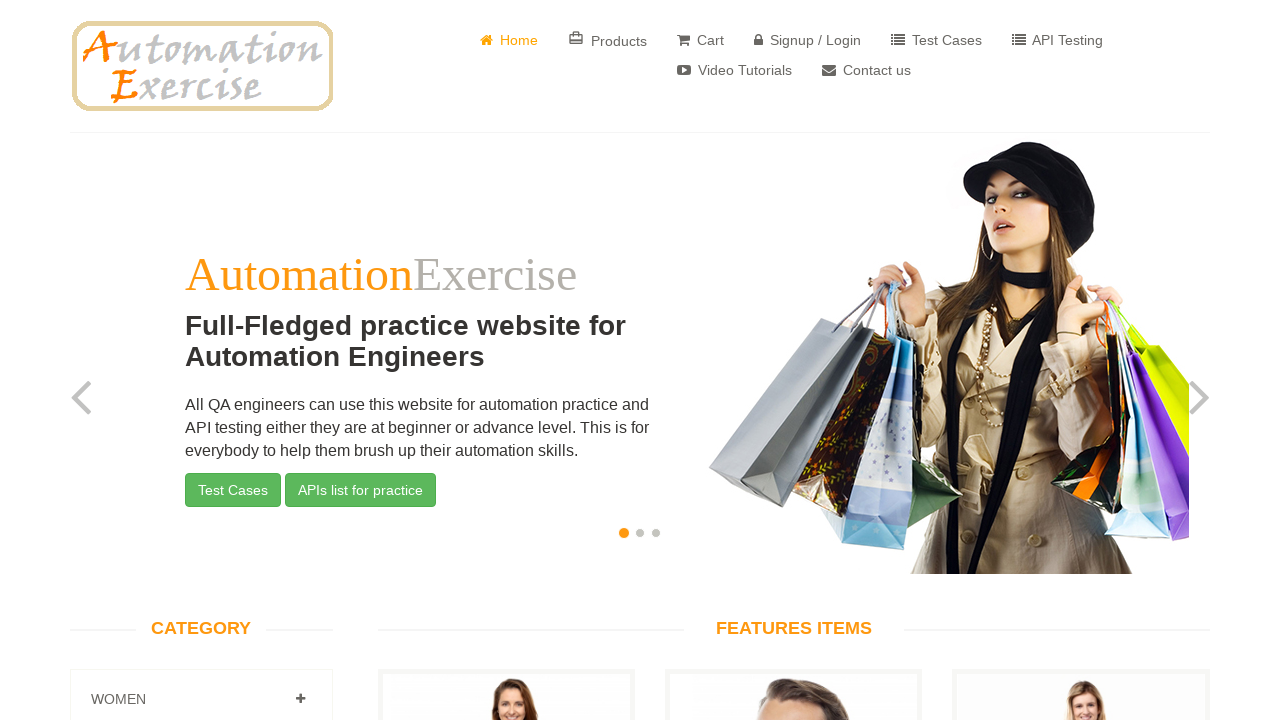

Scrolled to bottom of page
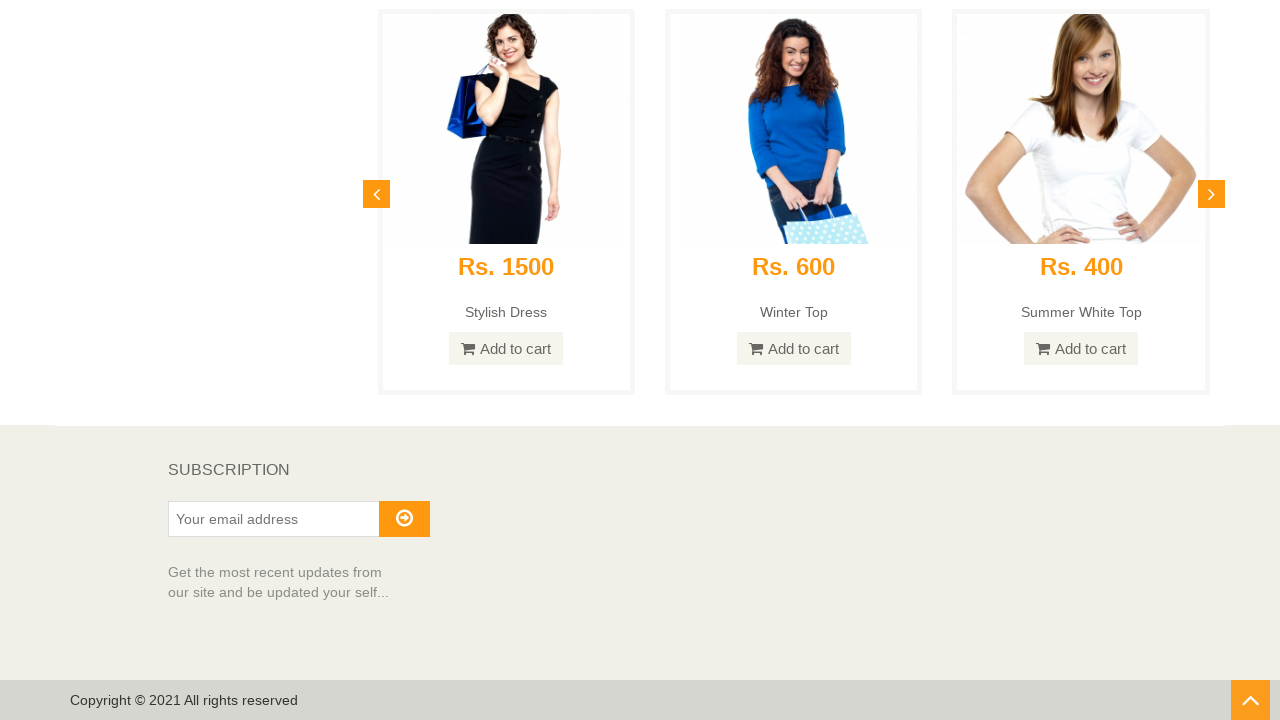

Subscription text in footer is visible
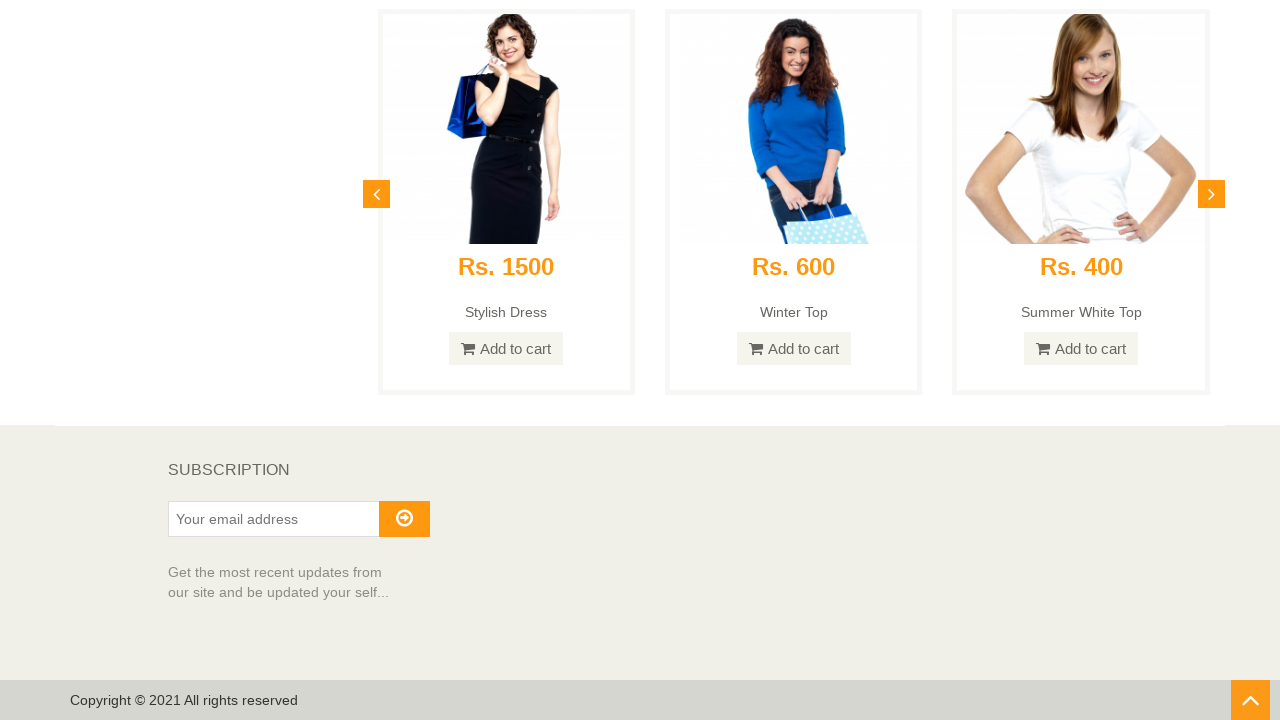

Clicked scroll-up arrow button at (1250, 700) on #scrollUp
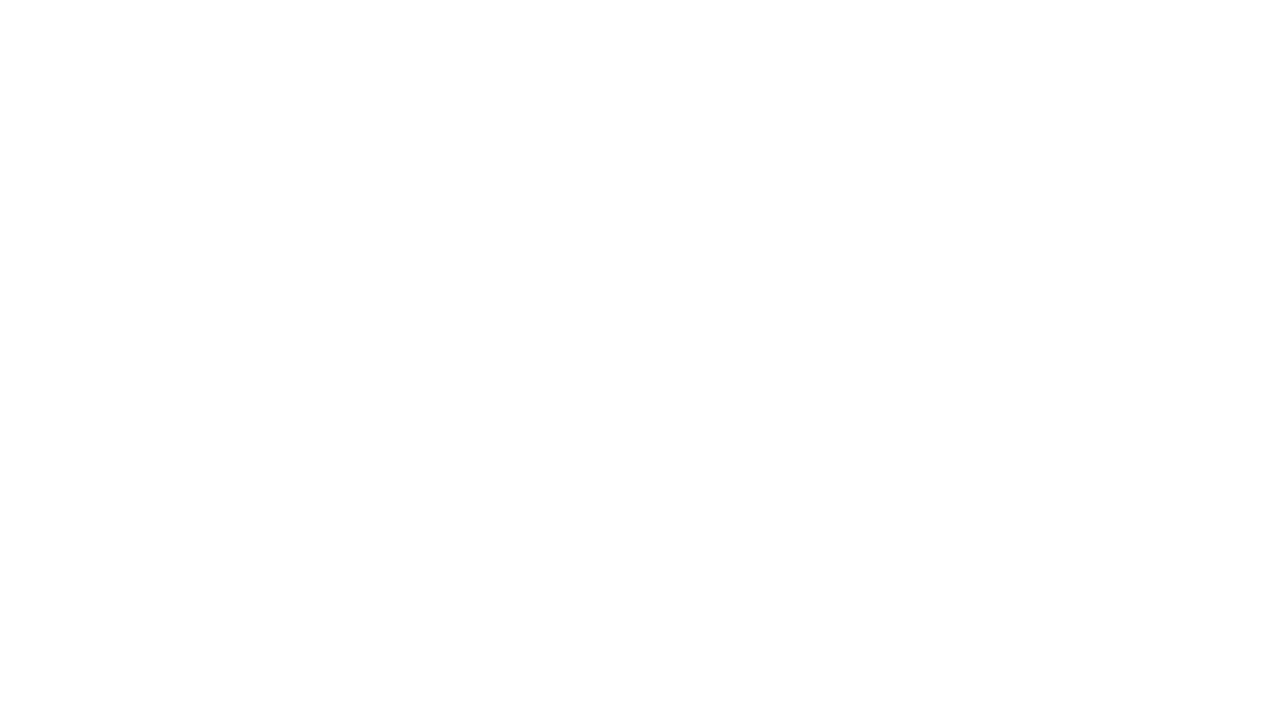

Page scrolled to top and header text is visible
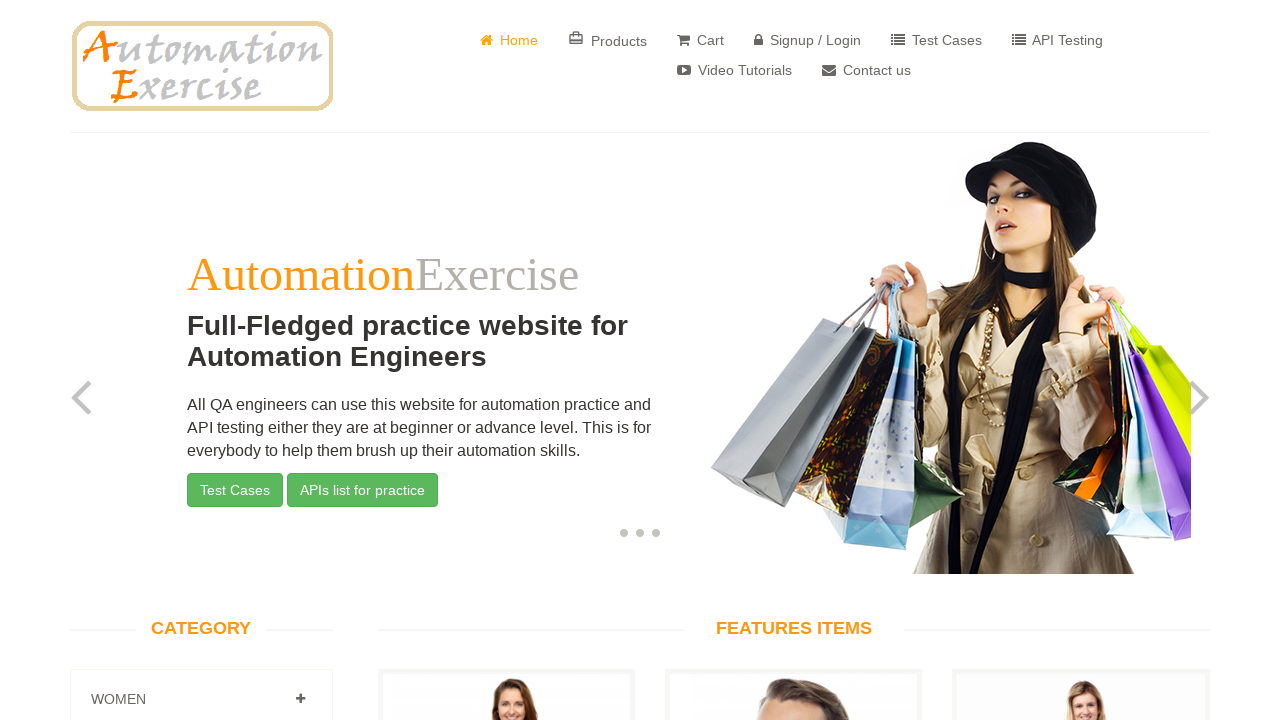

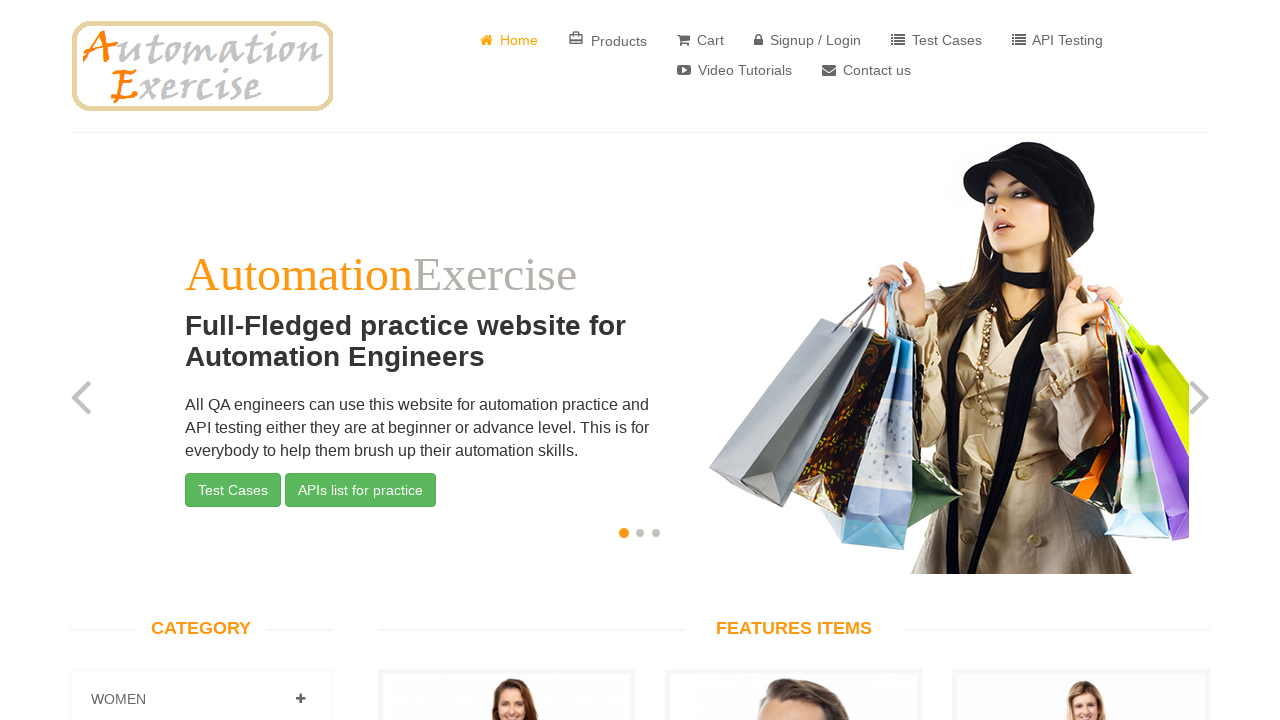